Tests file upload functionality by selecting a file using the file input element on the upload page

Starting URL: https://the-internet.herokuapp.com/upload

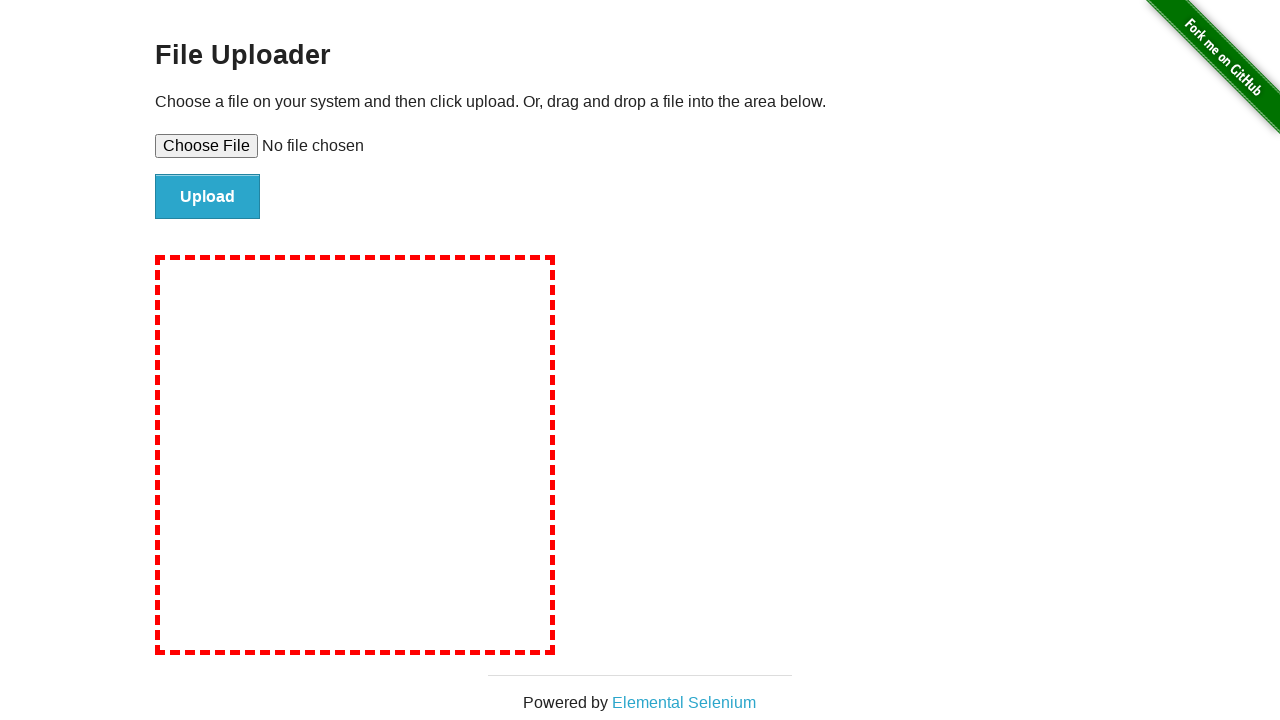

Created temporary test file for upload
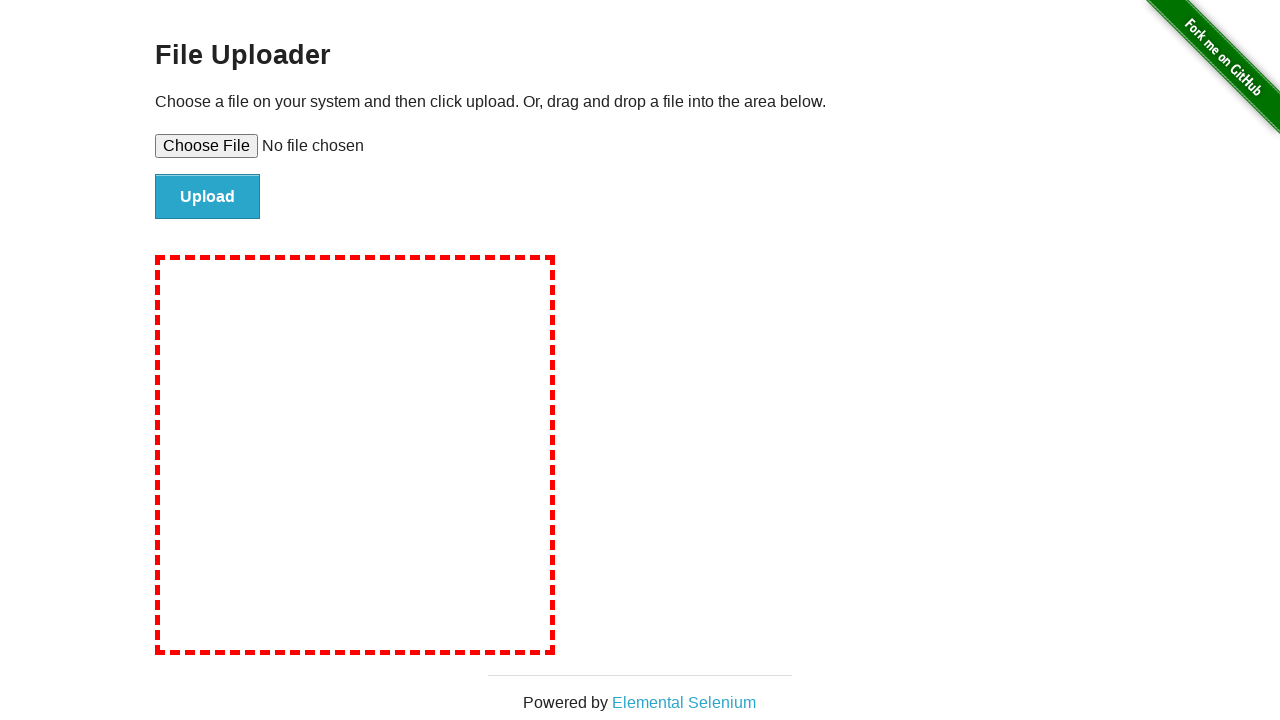

Selected test file using file input element
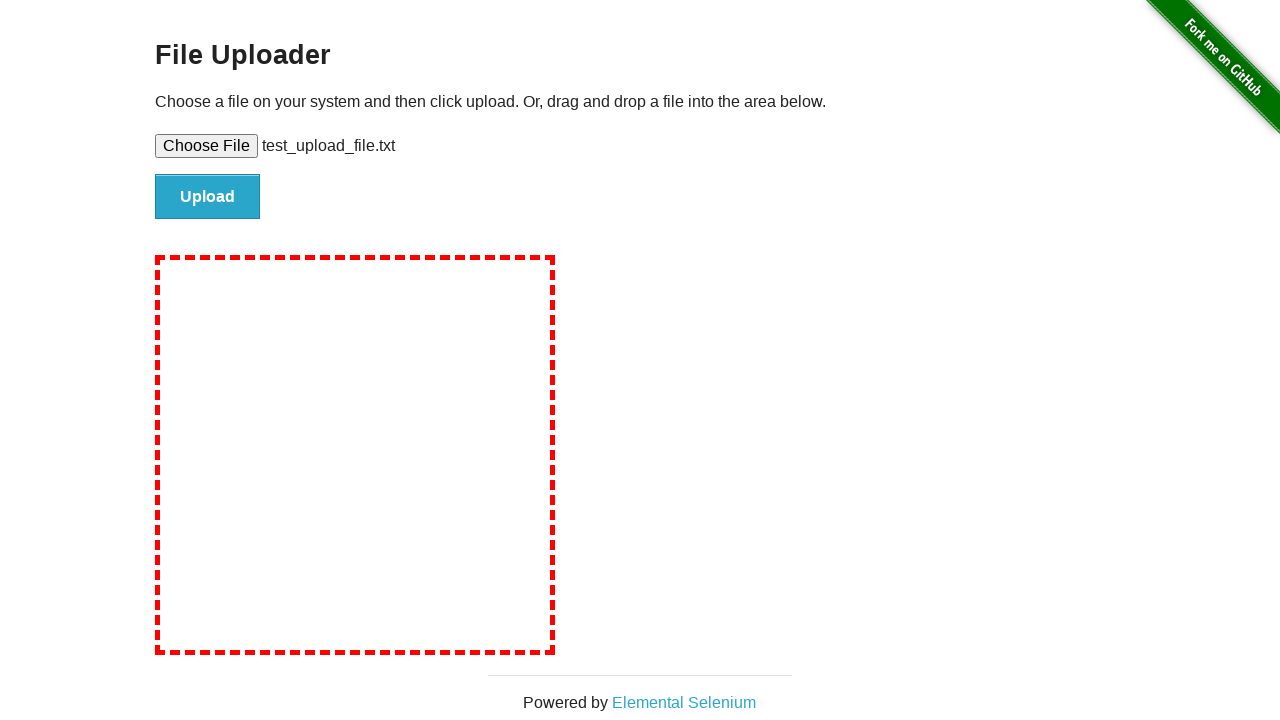

Clicked the upload button at (208, 197) on input#file-submit
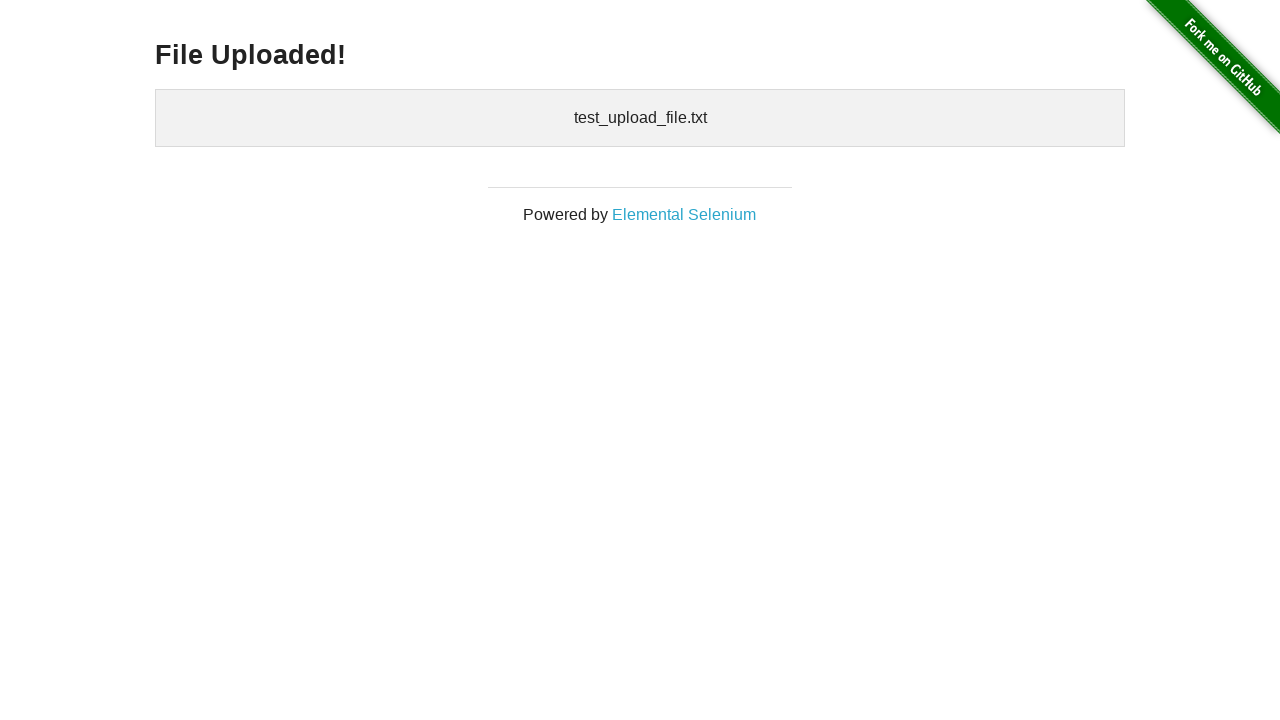

Upload confirmation page loaded with h3 element visible
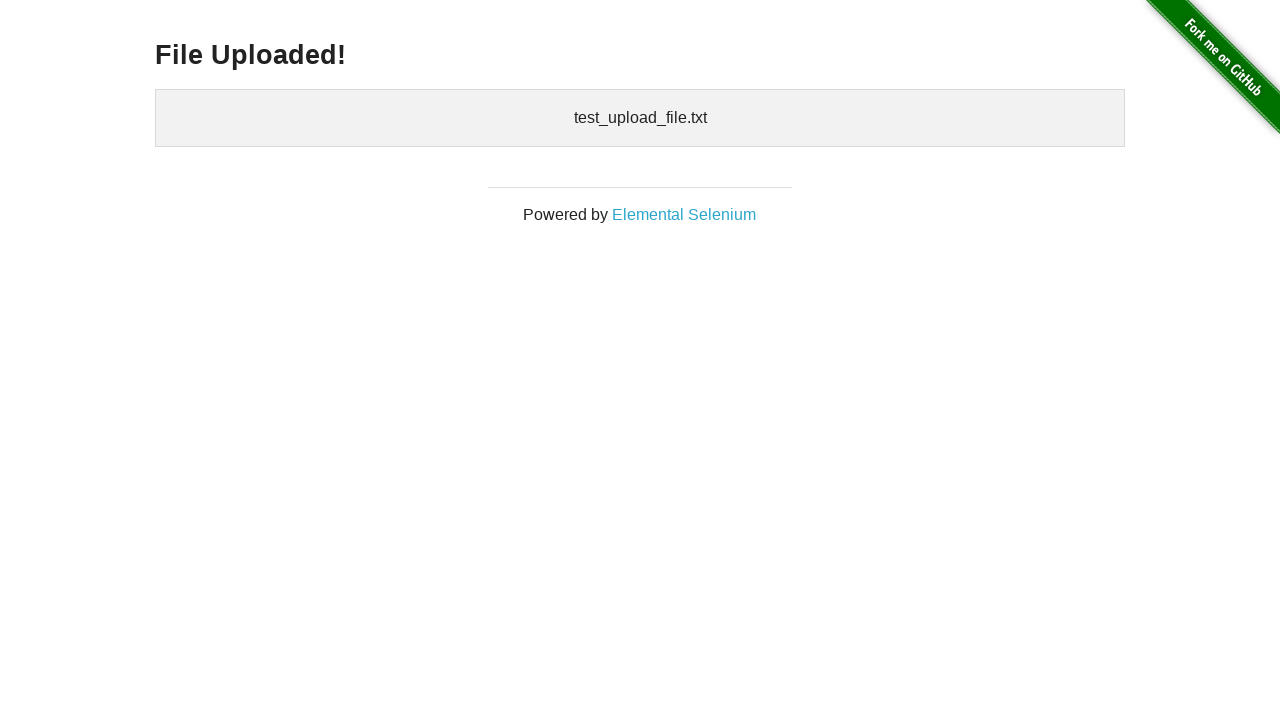

Cleaned up temporary test file
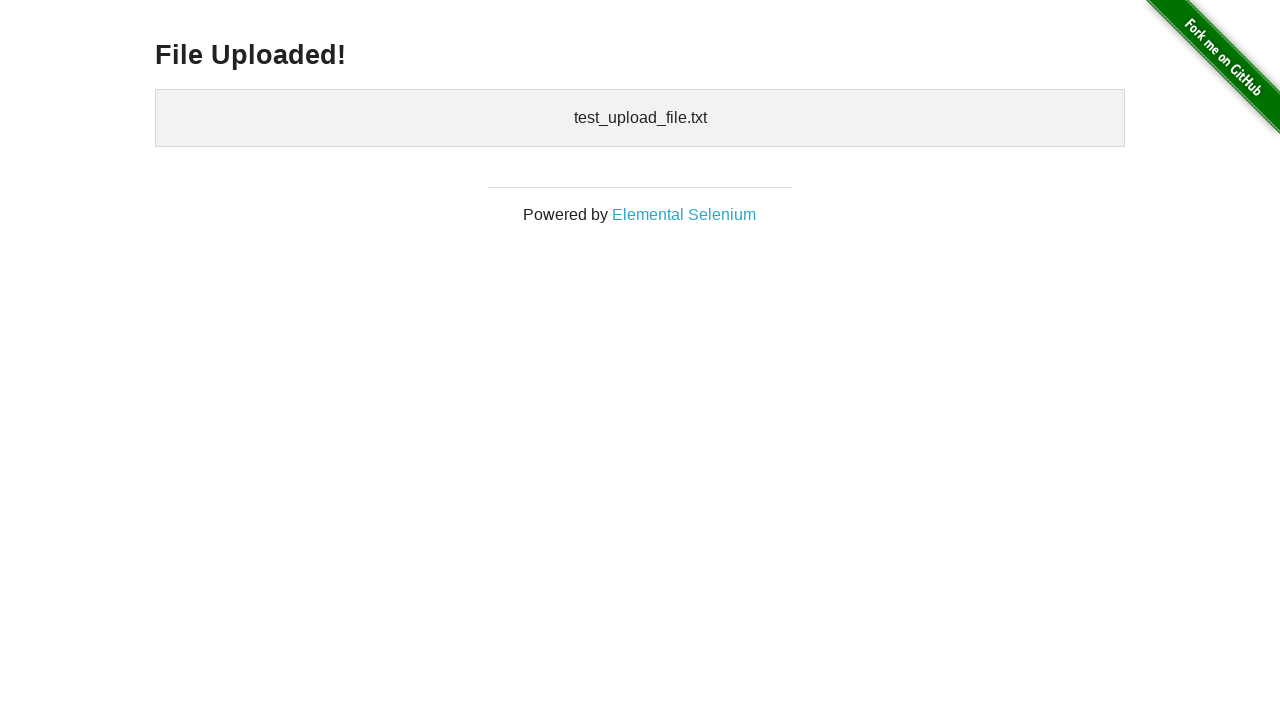

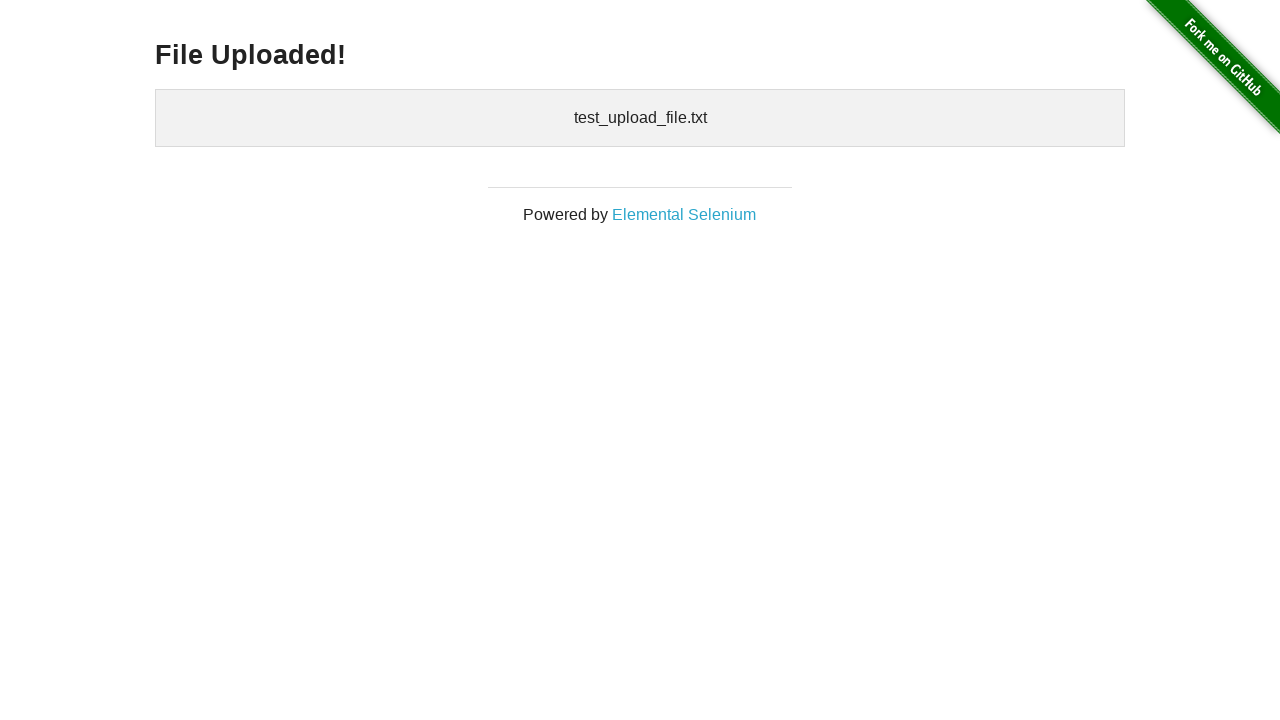